Tests W3Schools website by verifying page elements and performing a search for Java tutorial

Starting URL: https://www.w3schools.com/

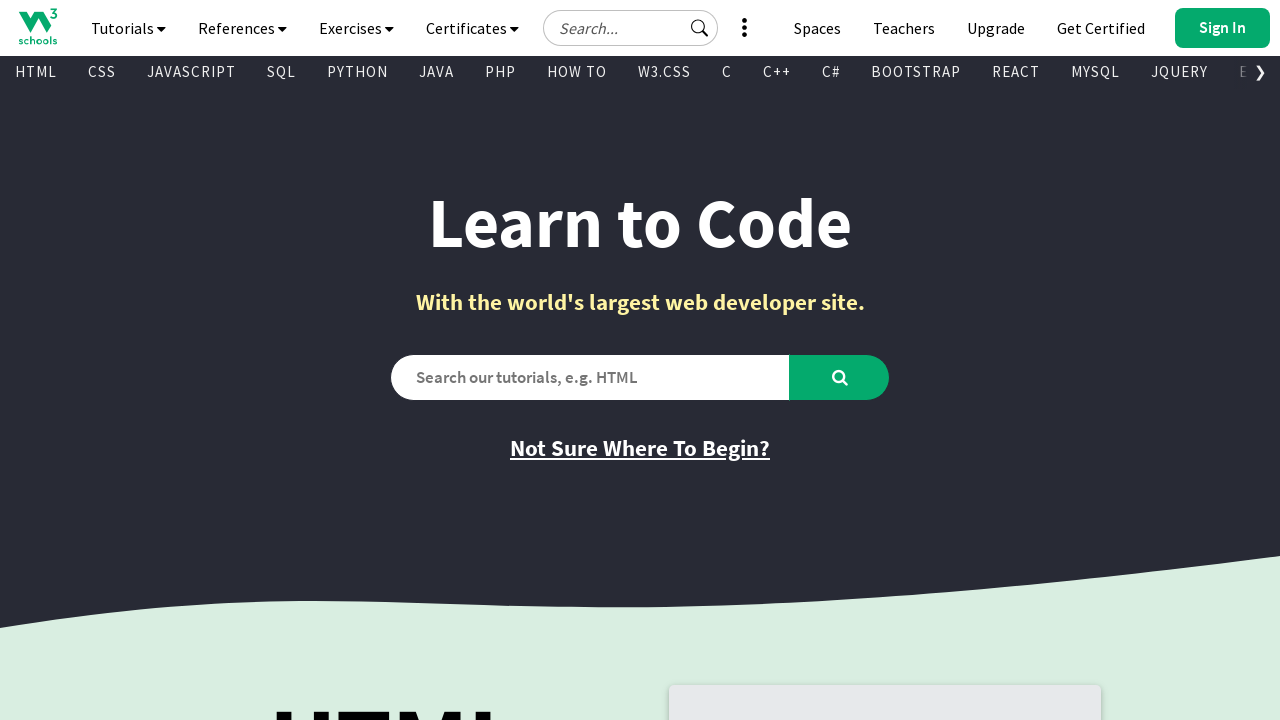

Verified page title is 'W3Schools Online Web Tutorials'
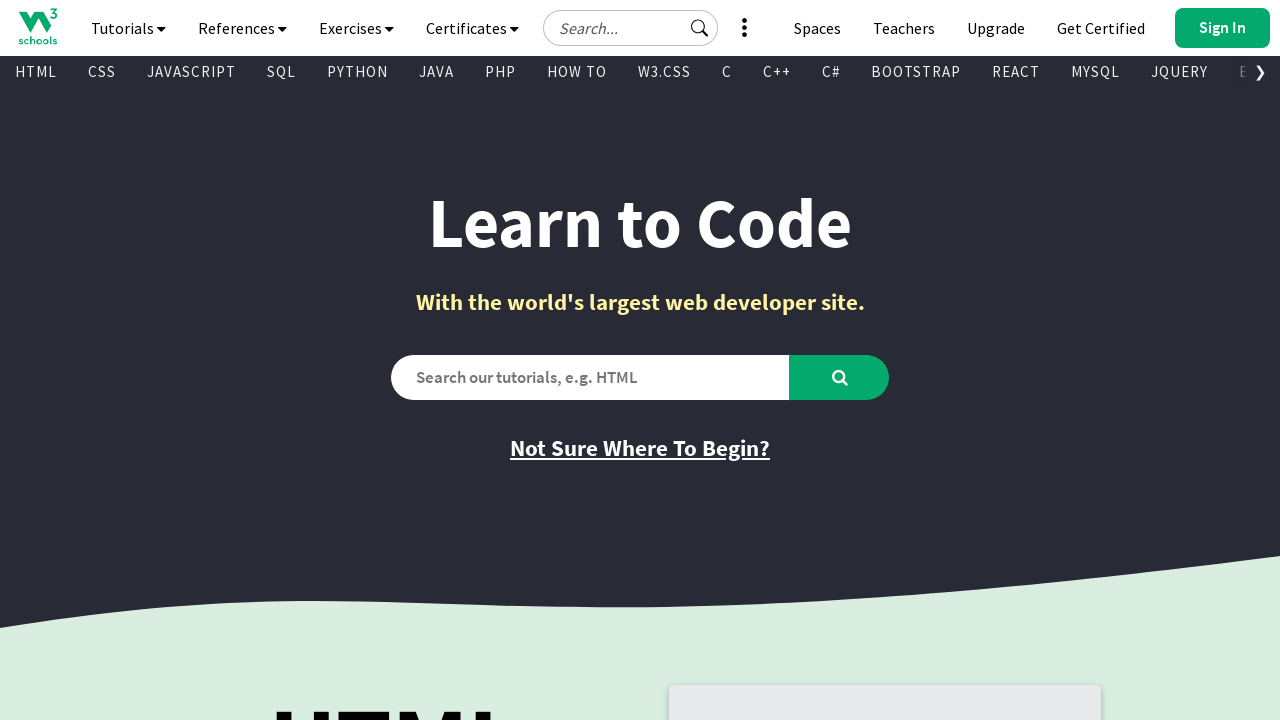

Waited for main heading (.learntocodeh1) to load
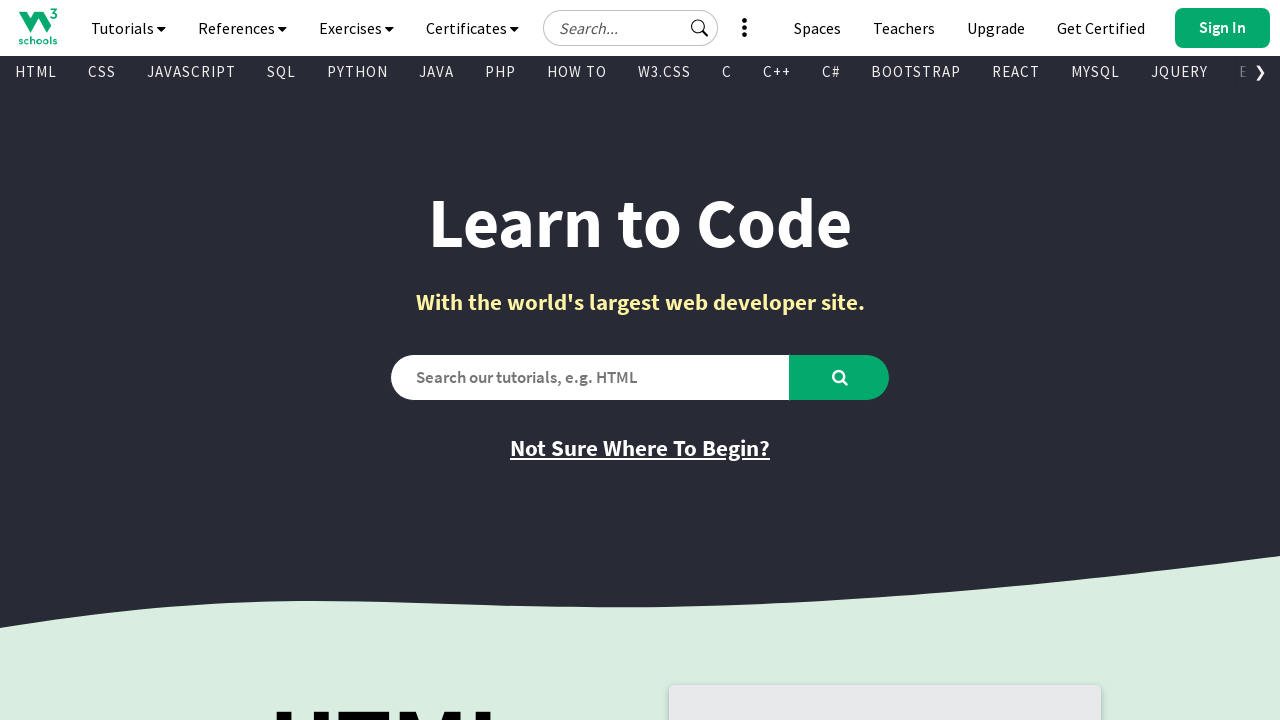

Waited for subheading (.learntocodeh3) to load
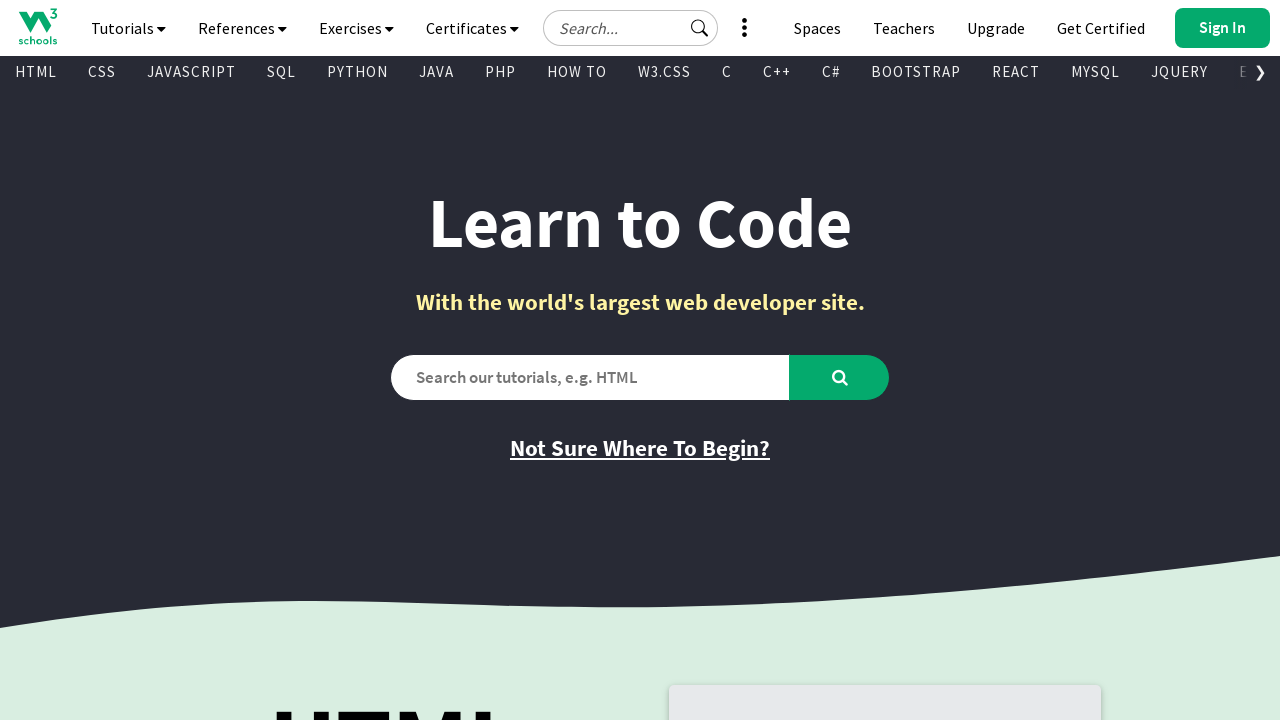

Waited for secondary subheading (.learntocodeh4) to load
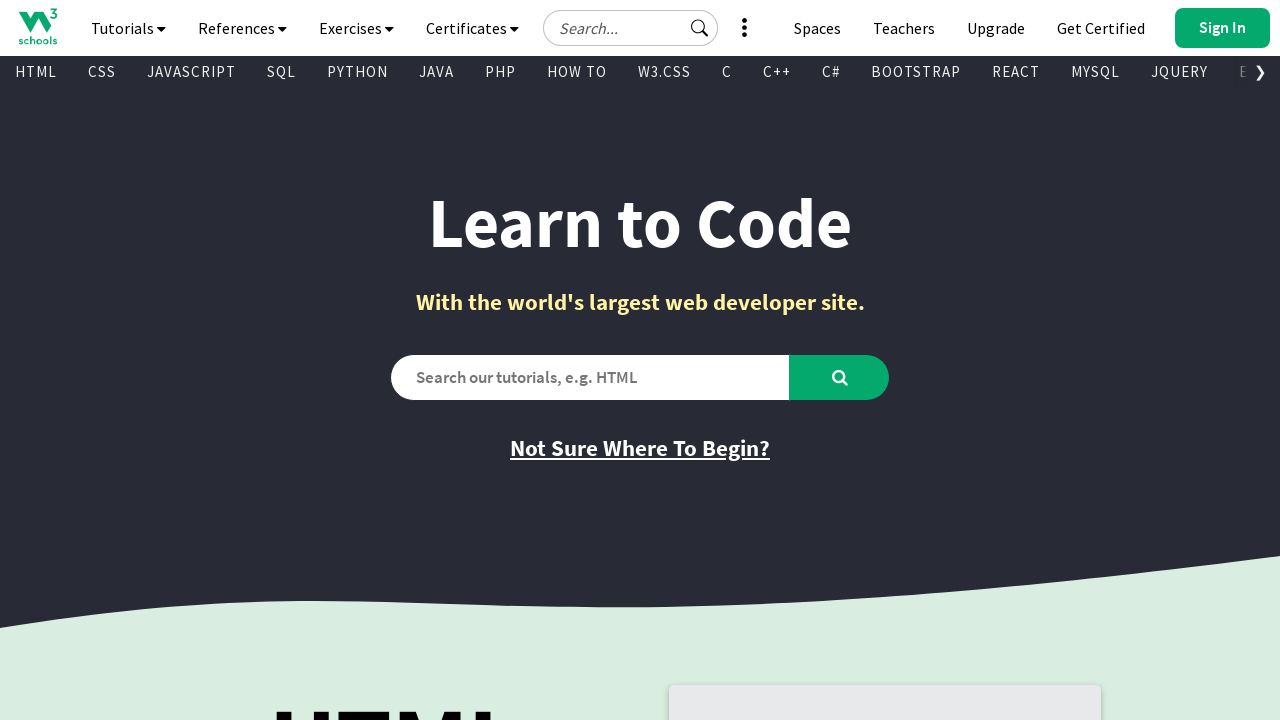

Filled search box with 'java tutorial' on #search2
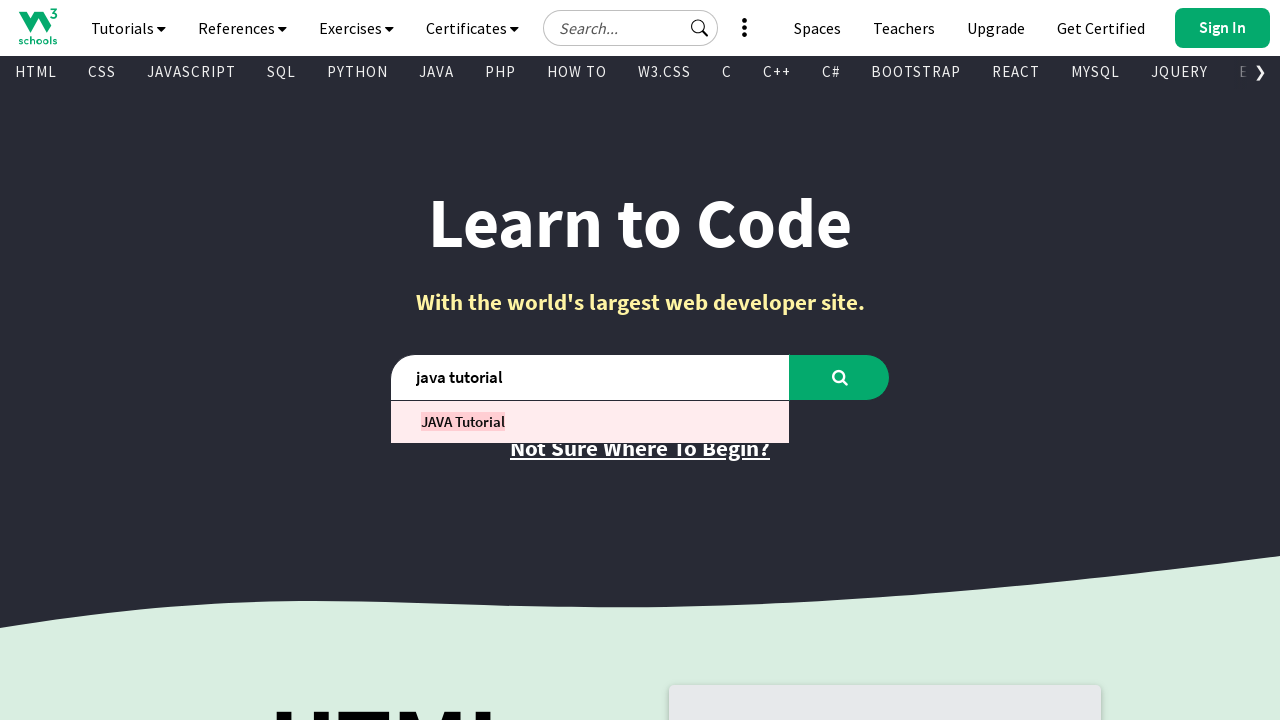

Clicked search button to search for Java tutorial at (840, 377) on #learntocode_searchbtn
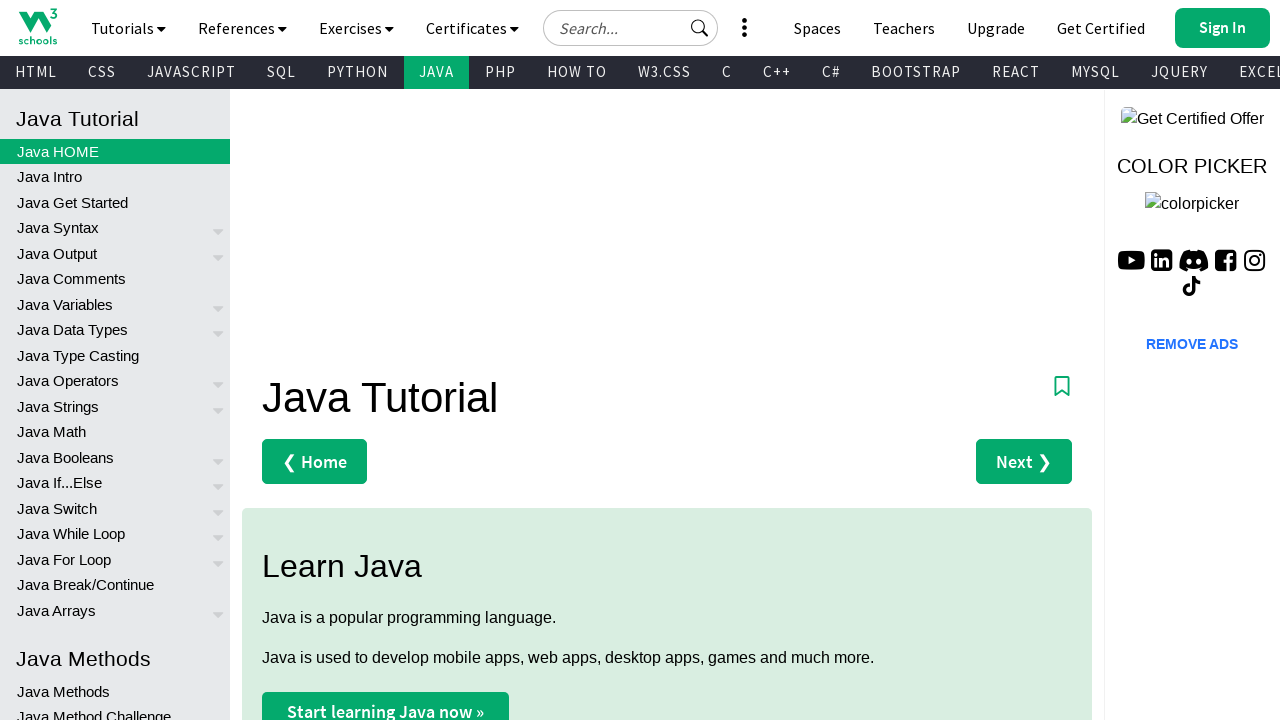

Waited for page to fully load
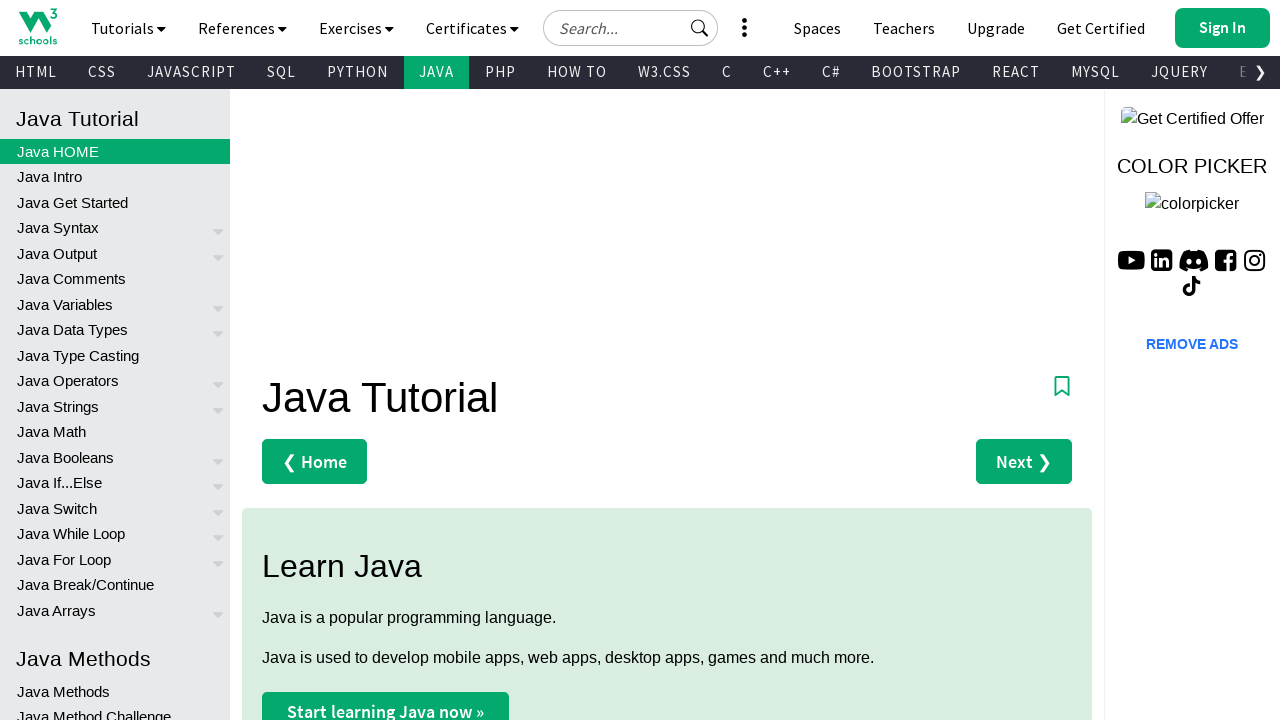

Verified navigation to Java Tutorial page
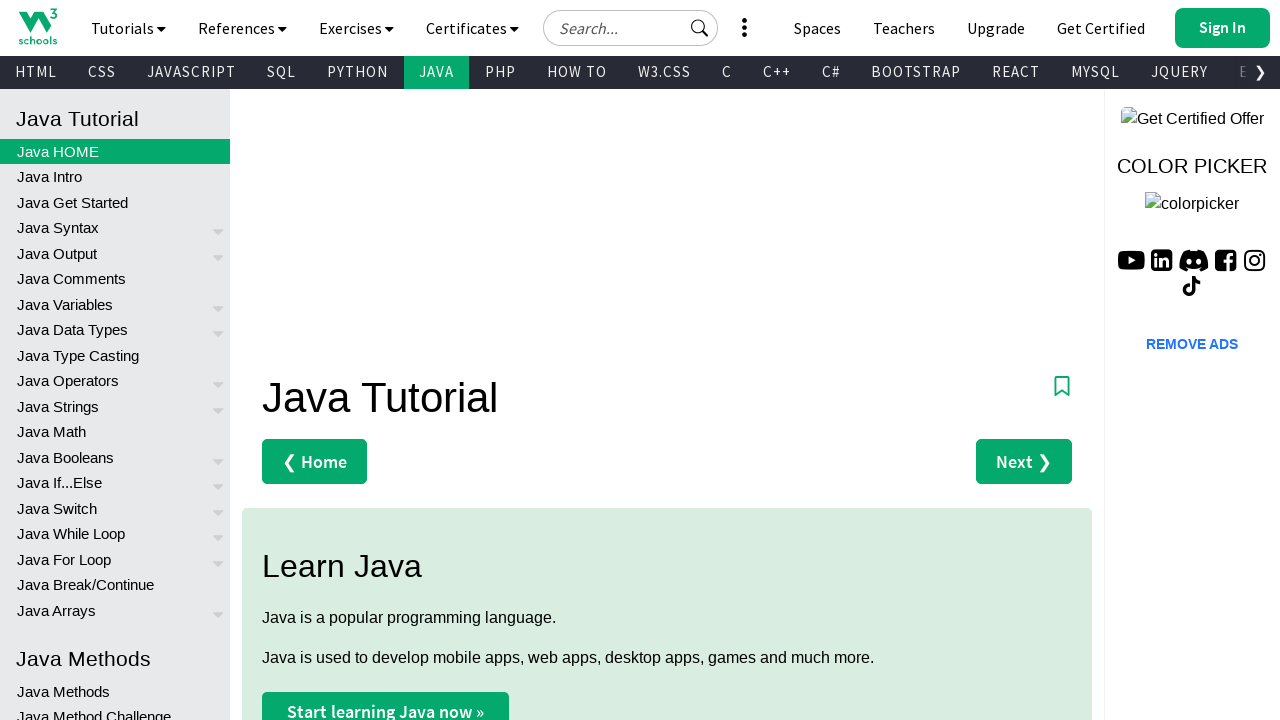

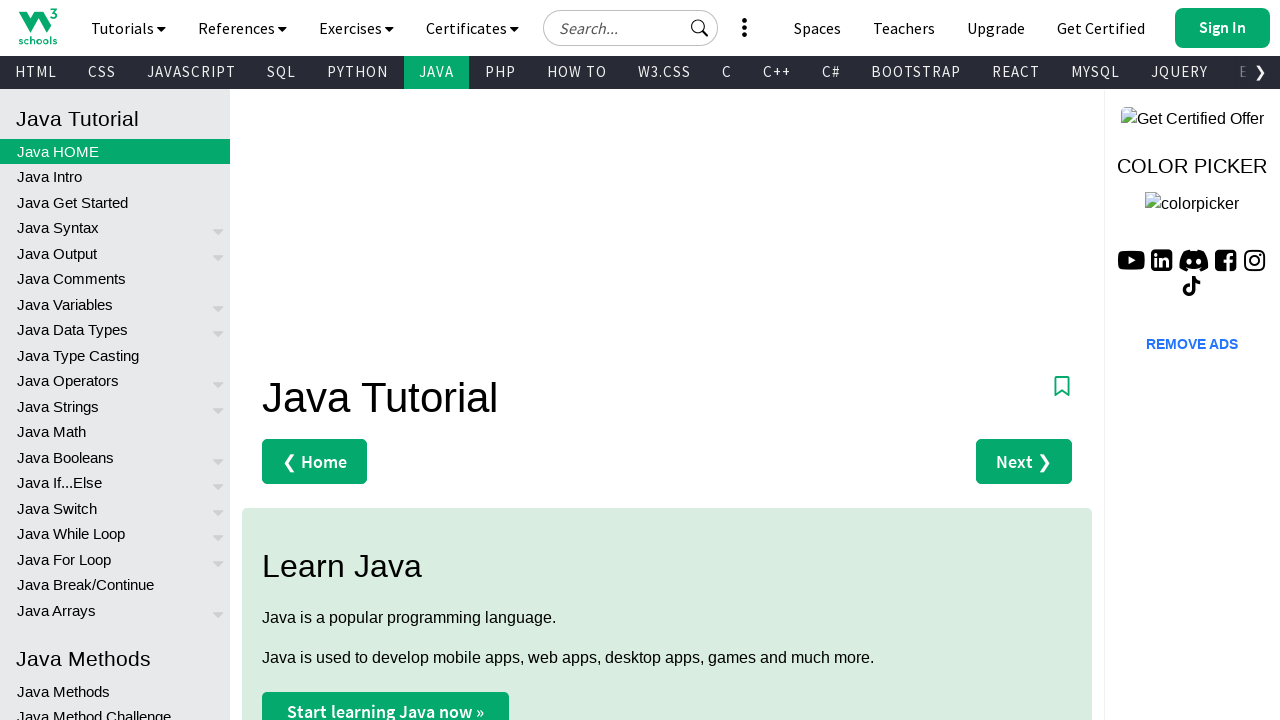